Navigates to the Tutorialspoint Selenium practice page and verifies it loads successfully by waiting for the page to be ready.

Starting URL: https://www.tutorialspoint.com/selenium/practice/selenium_automation_practice.php

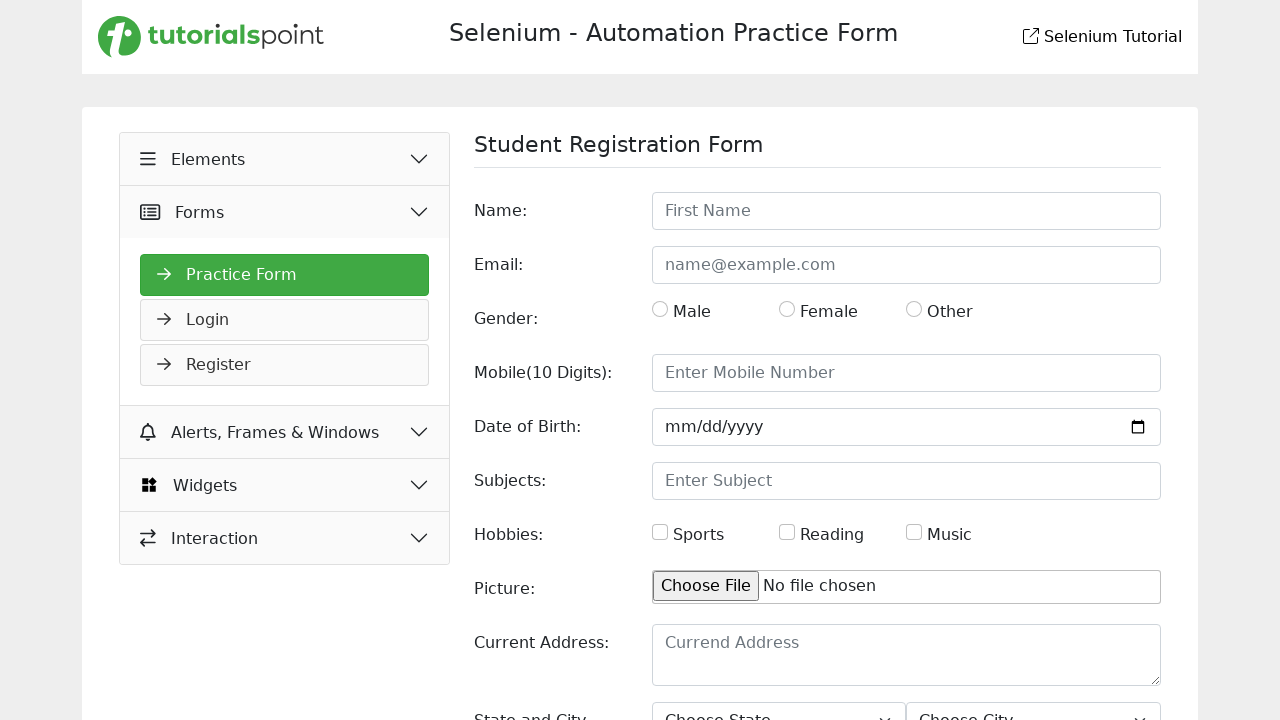

Navigated to Tutorialspoint Selenium practice page
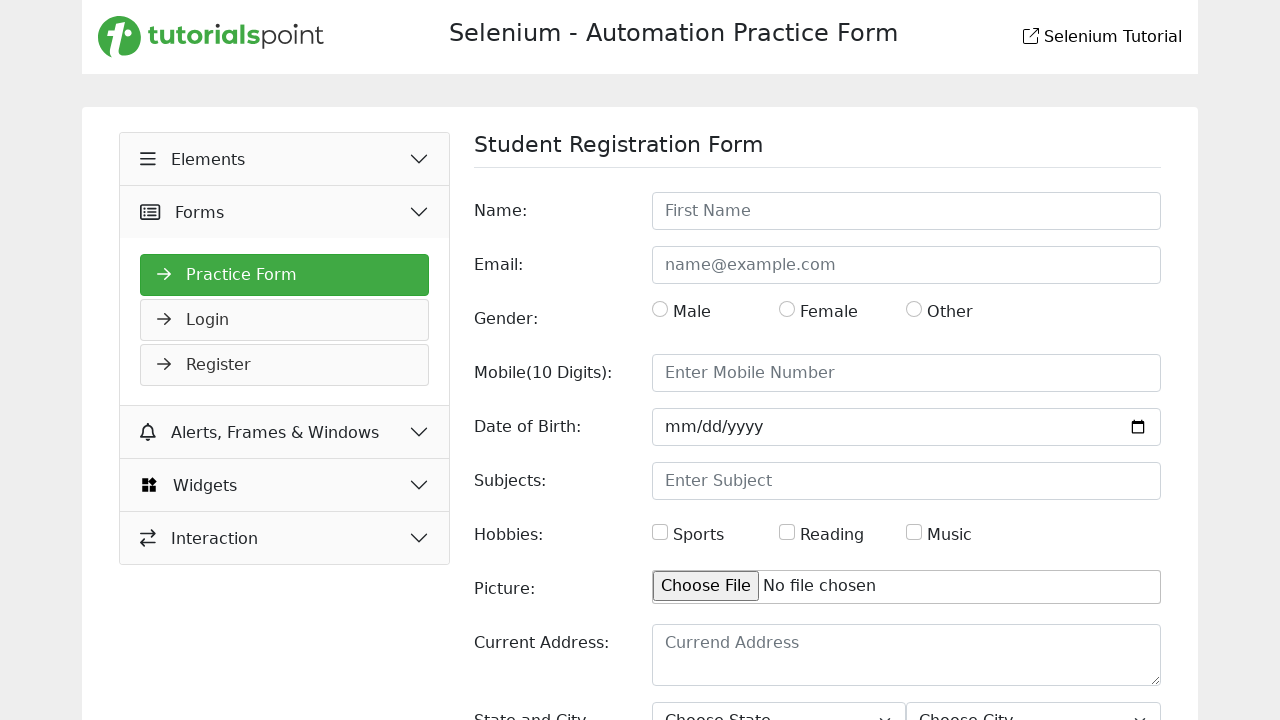

Page DOM content loaded
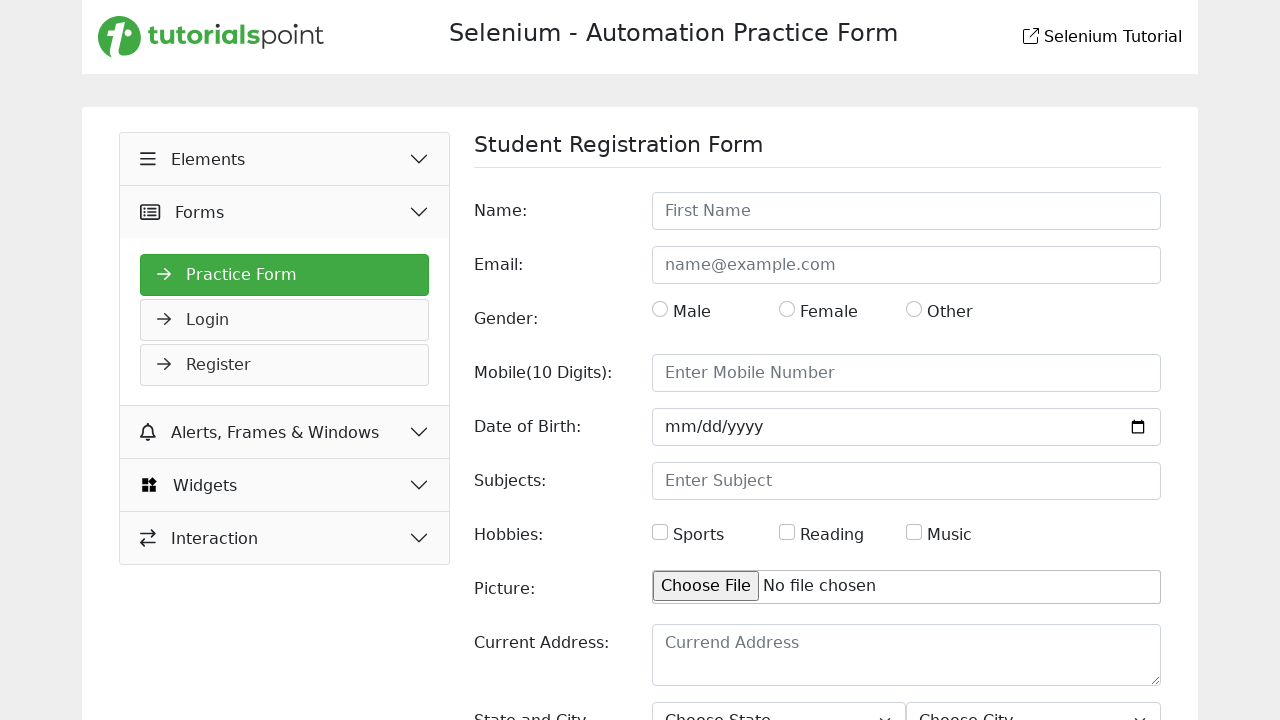

Page body element is ready and visible
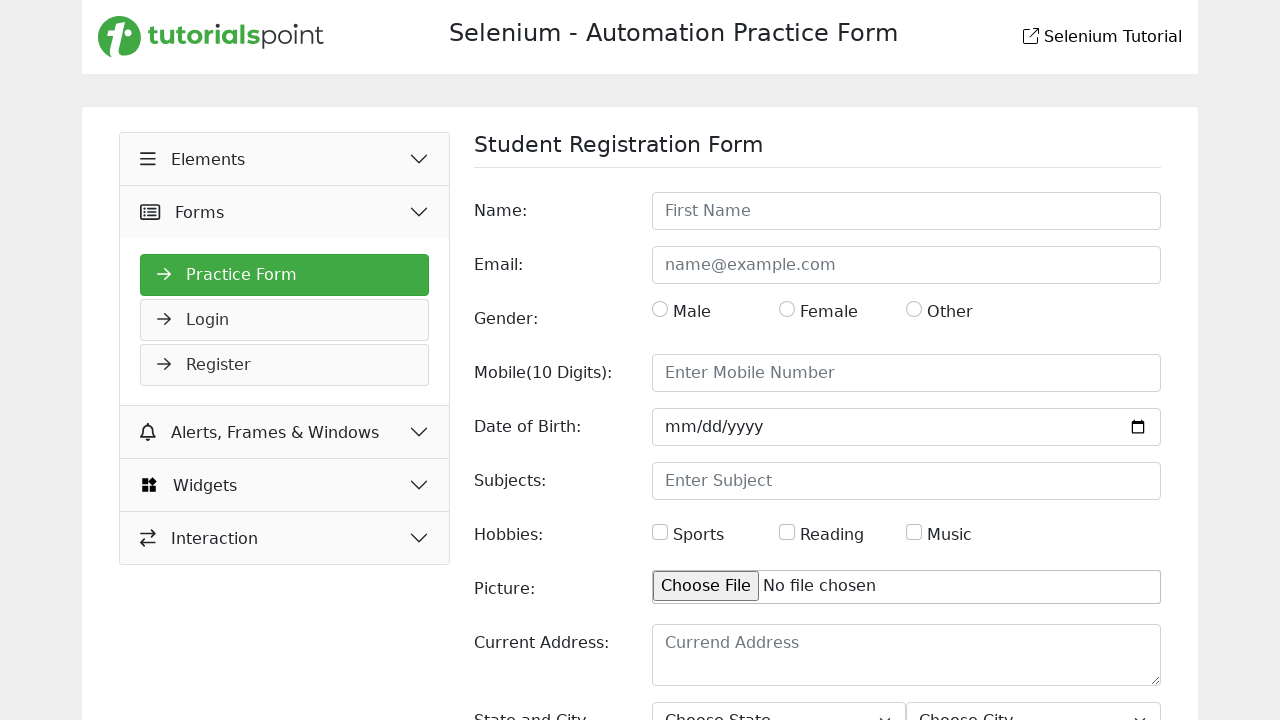

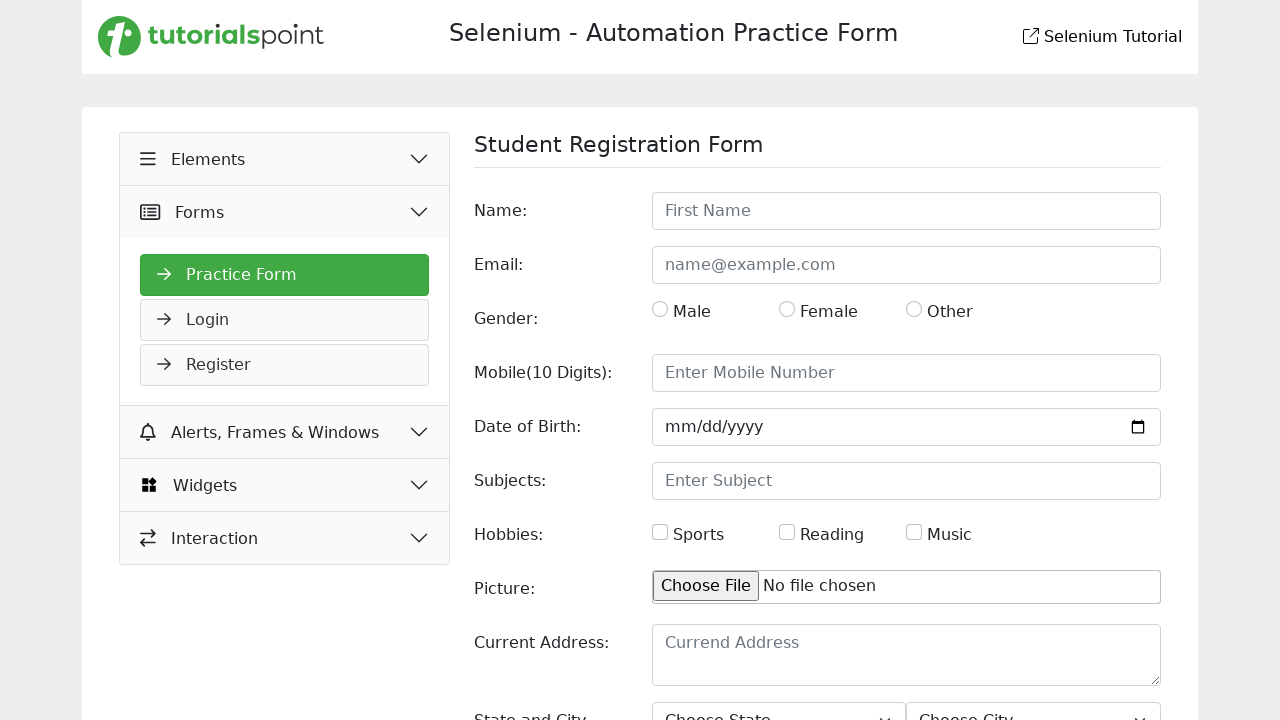